Navigates to the automation practice form and retrieves text from an h5 element to verify the student registration form heading

Starting URL: https://demoqa.com/automation-practice-form

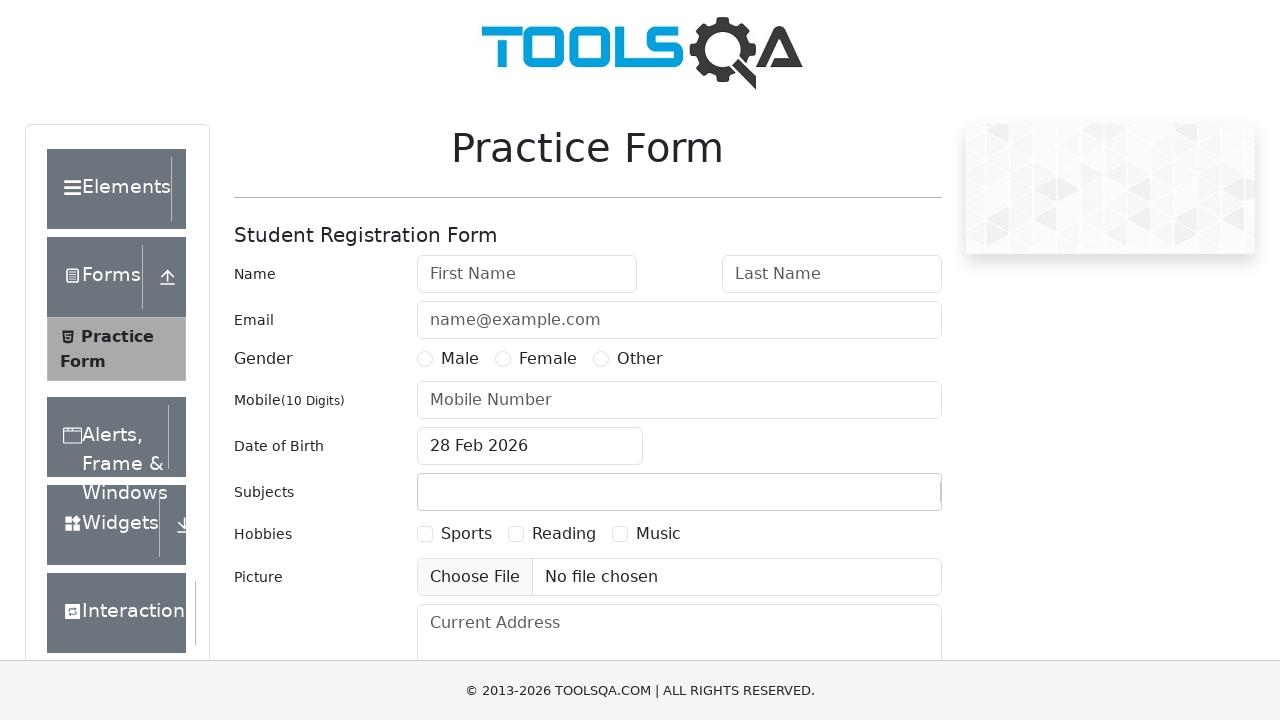

Waited for h5 element to be present on the page
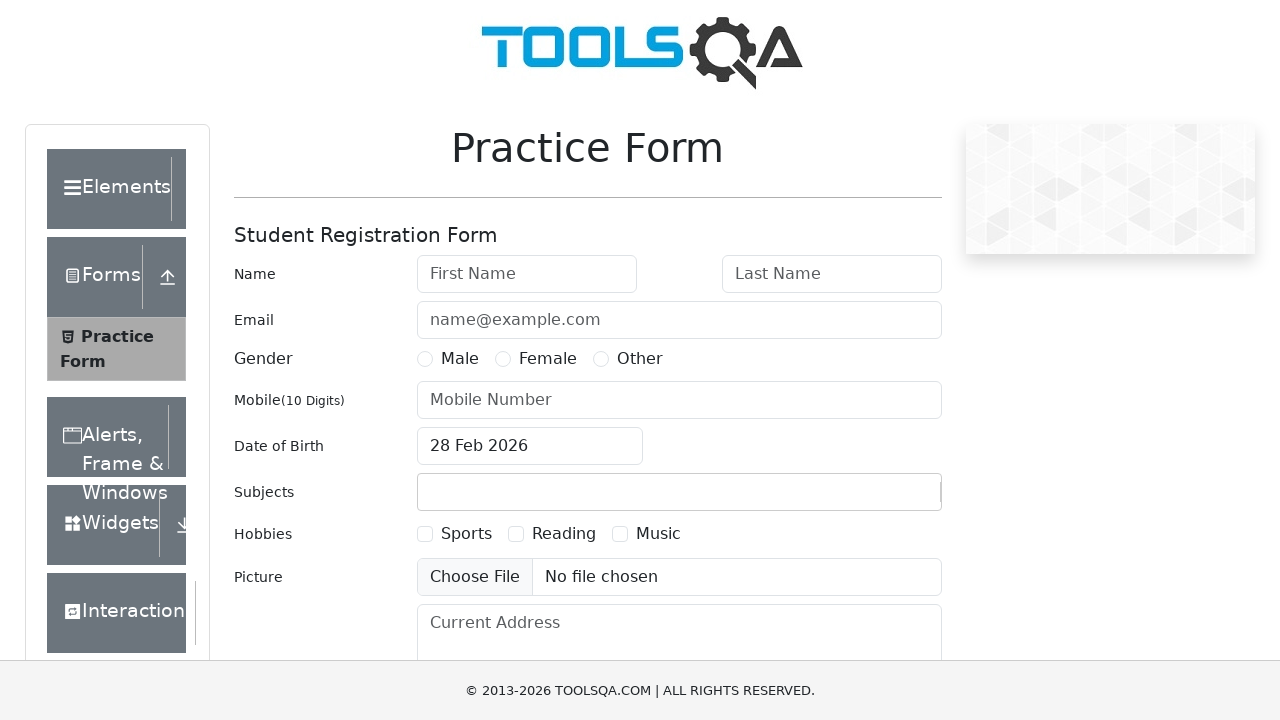

Retrieved h5 text content: 'Student Registration Form'
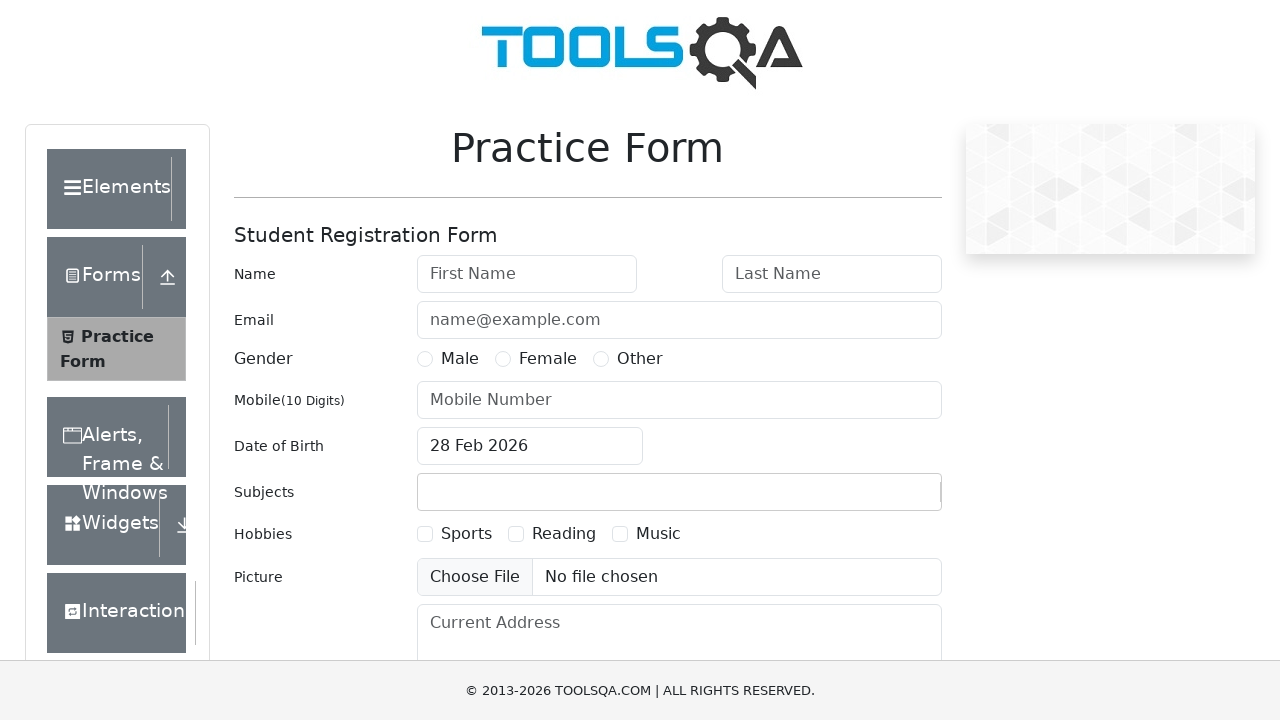

Verified h5 heading text matches 'Student Registration Form'
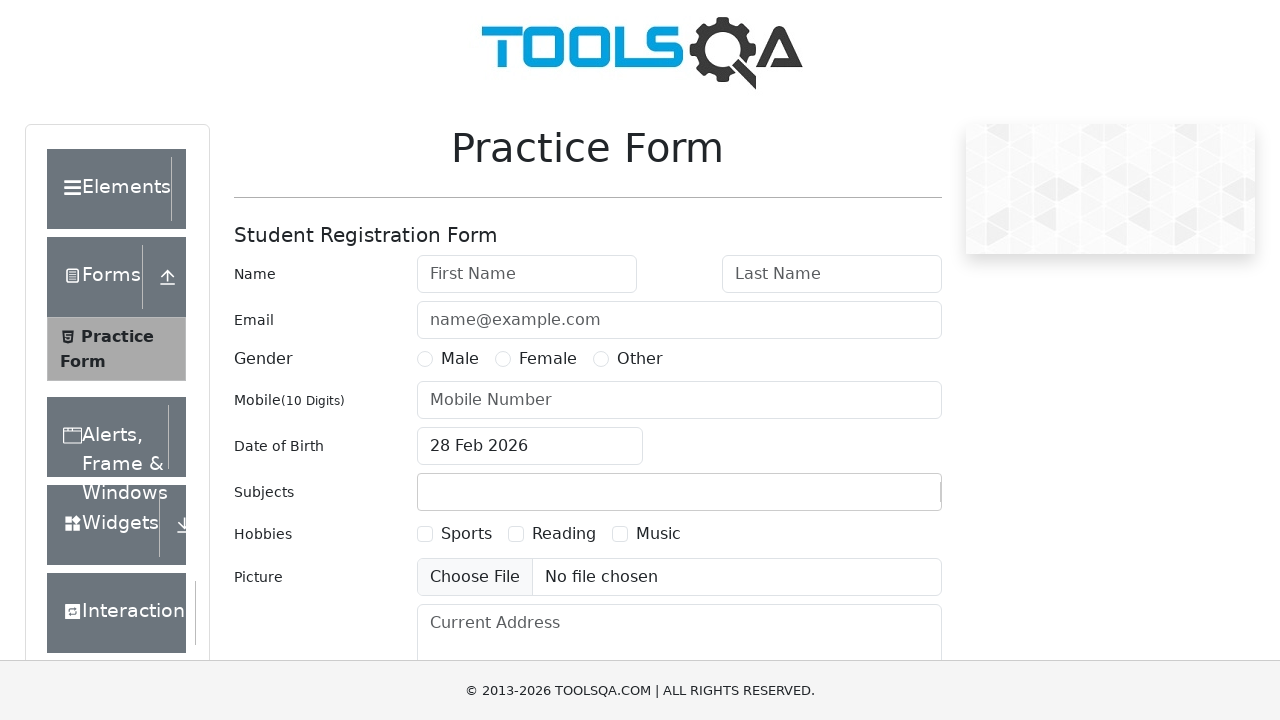

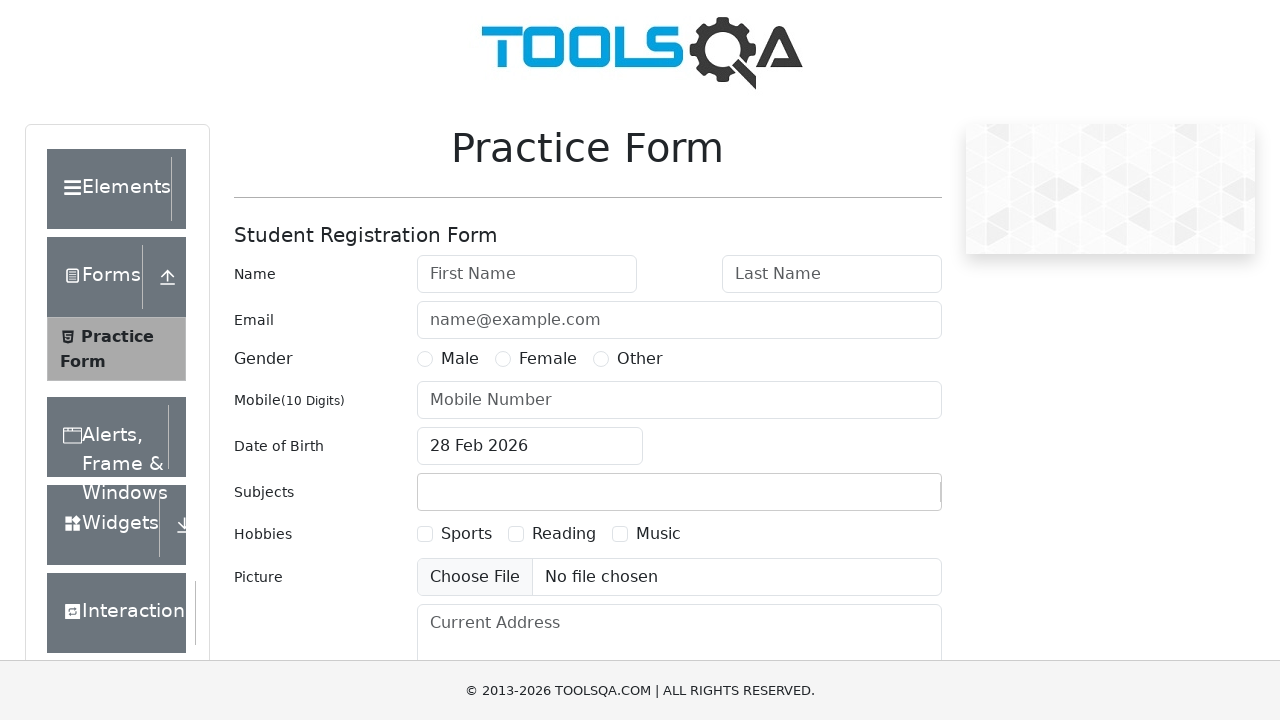